Tests the second checkbox by verifying it's initially checked, then unchecking it and verifying it becomes unchecked

Starting URL: https://the-internet.herokuapp.com/checkboxes

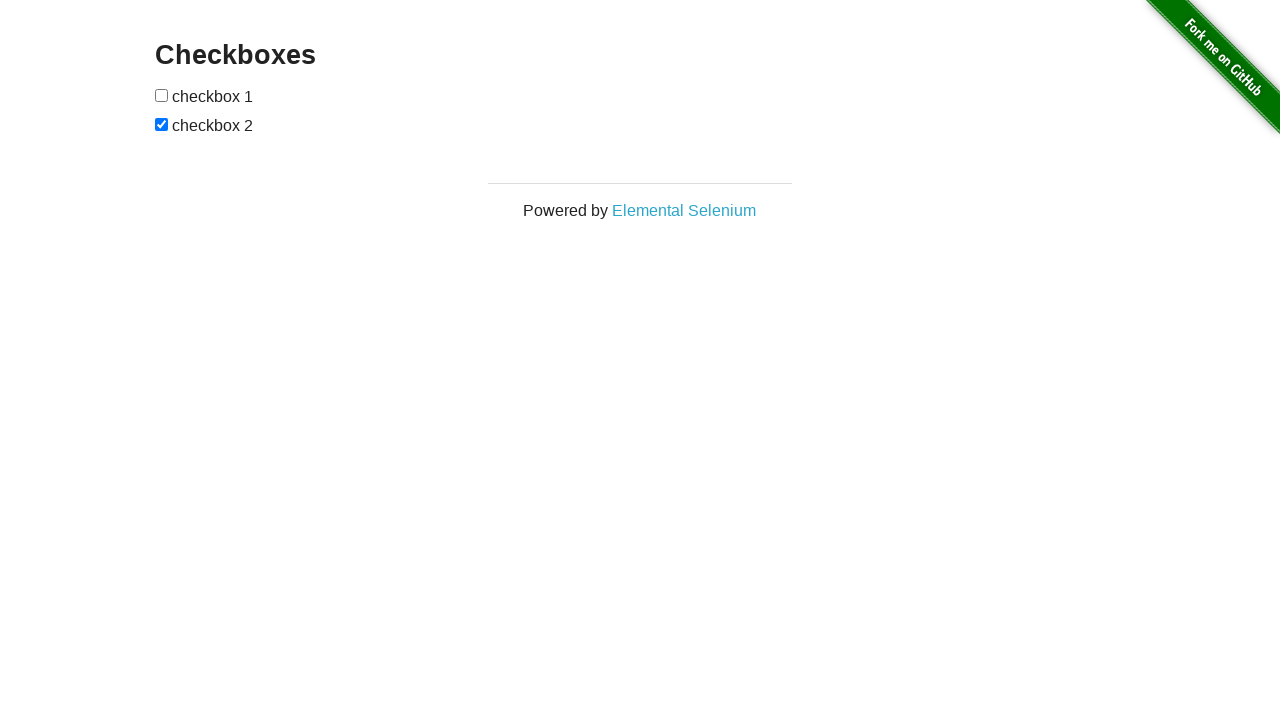

Navigated to the checkboxes page
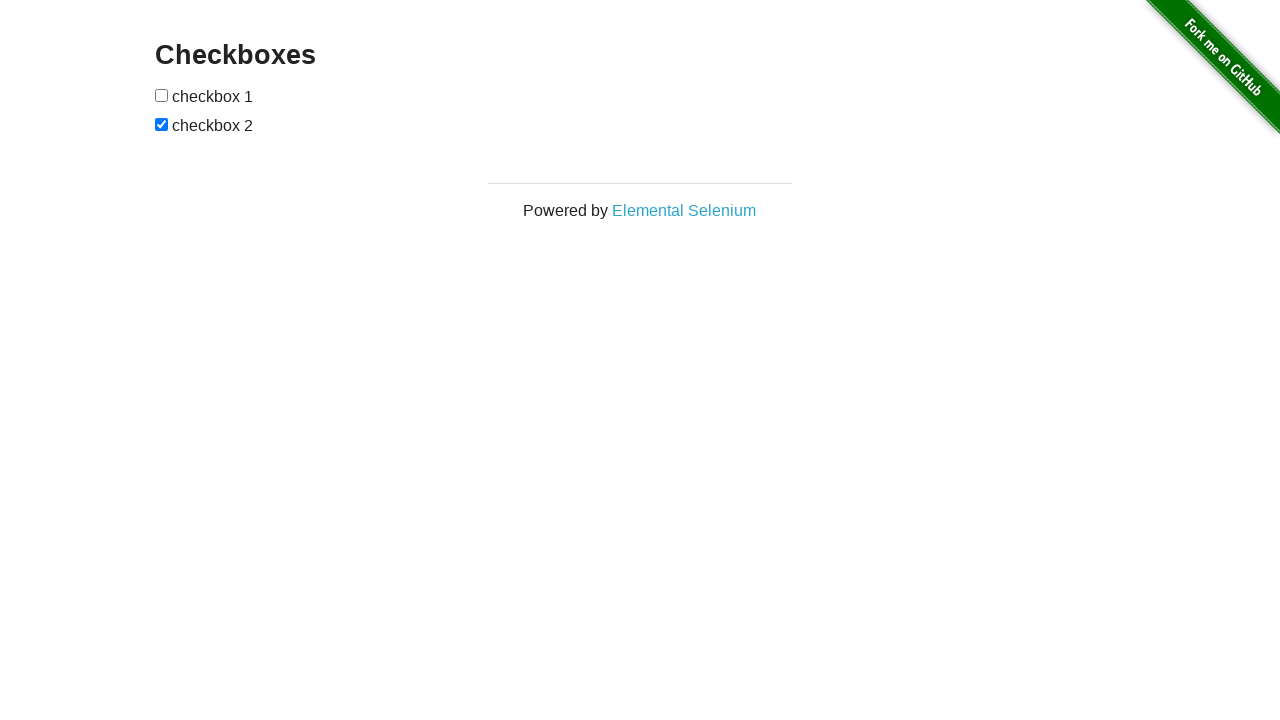

Located the second checkbox element
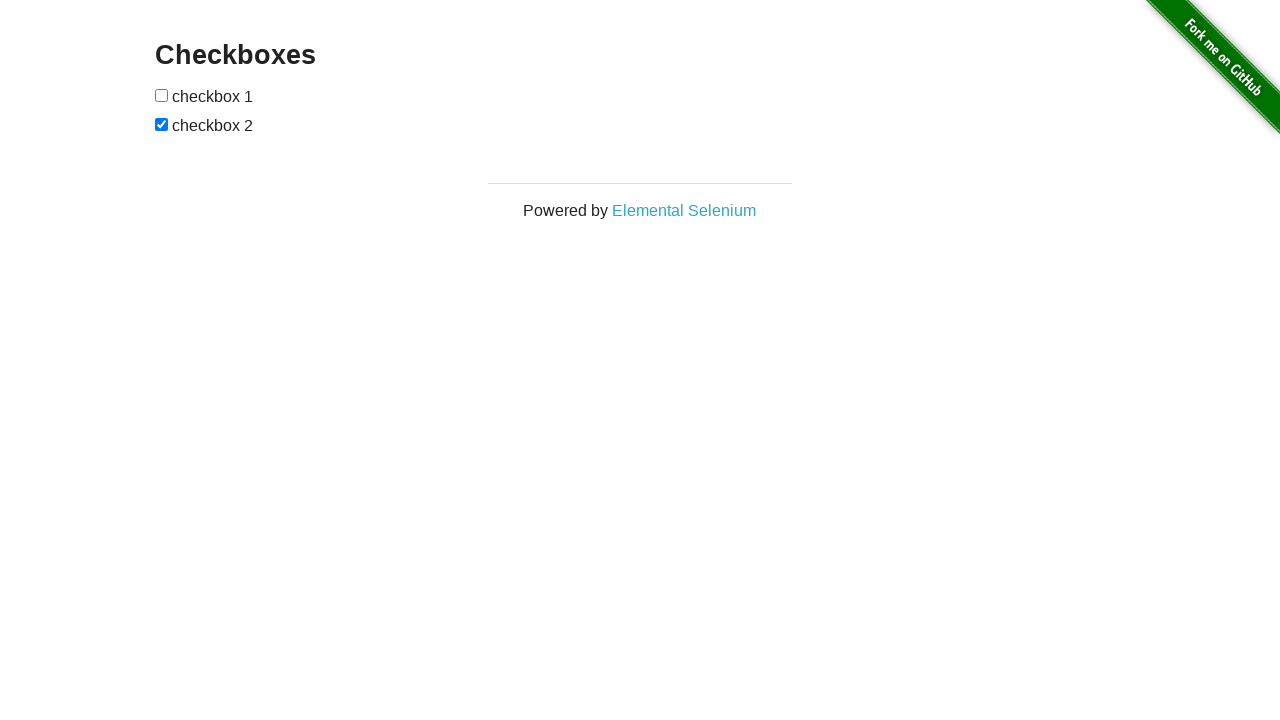

Verified second checkbox is initially checked
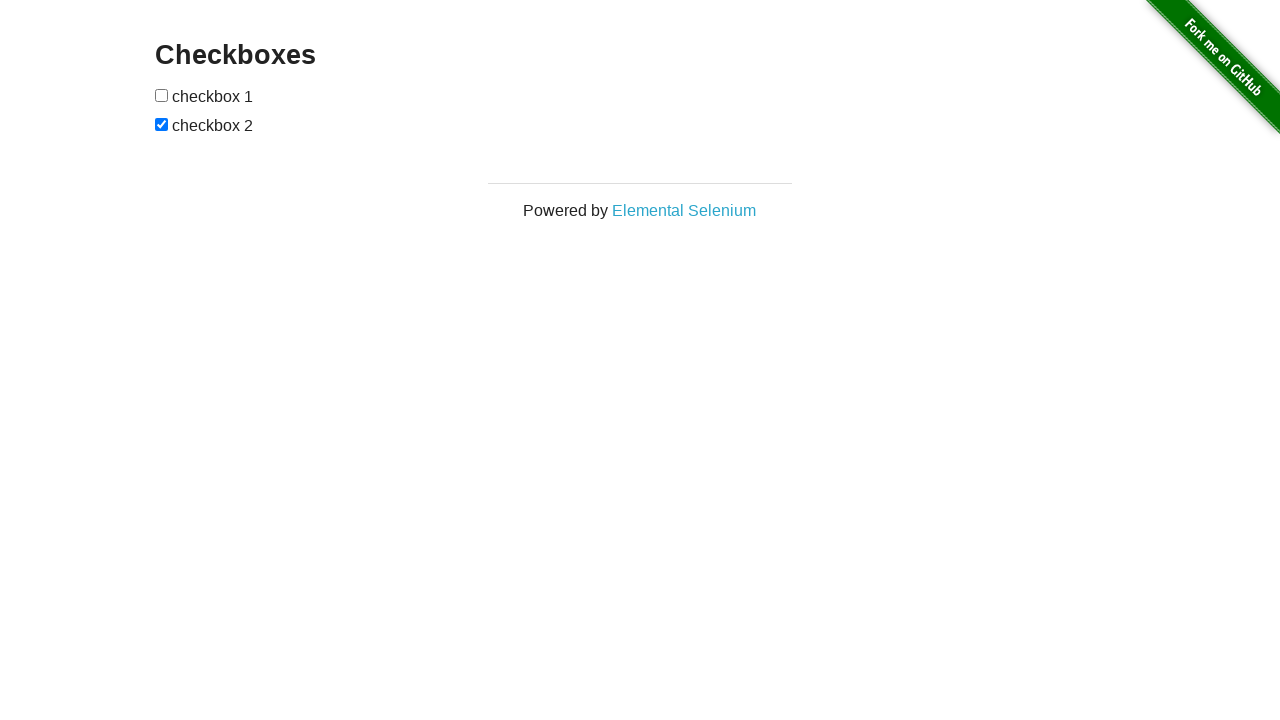

Clicked the second checkbox to uncheck it at (162, 124) on [type=checkbox] >> nth=1
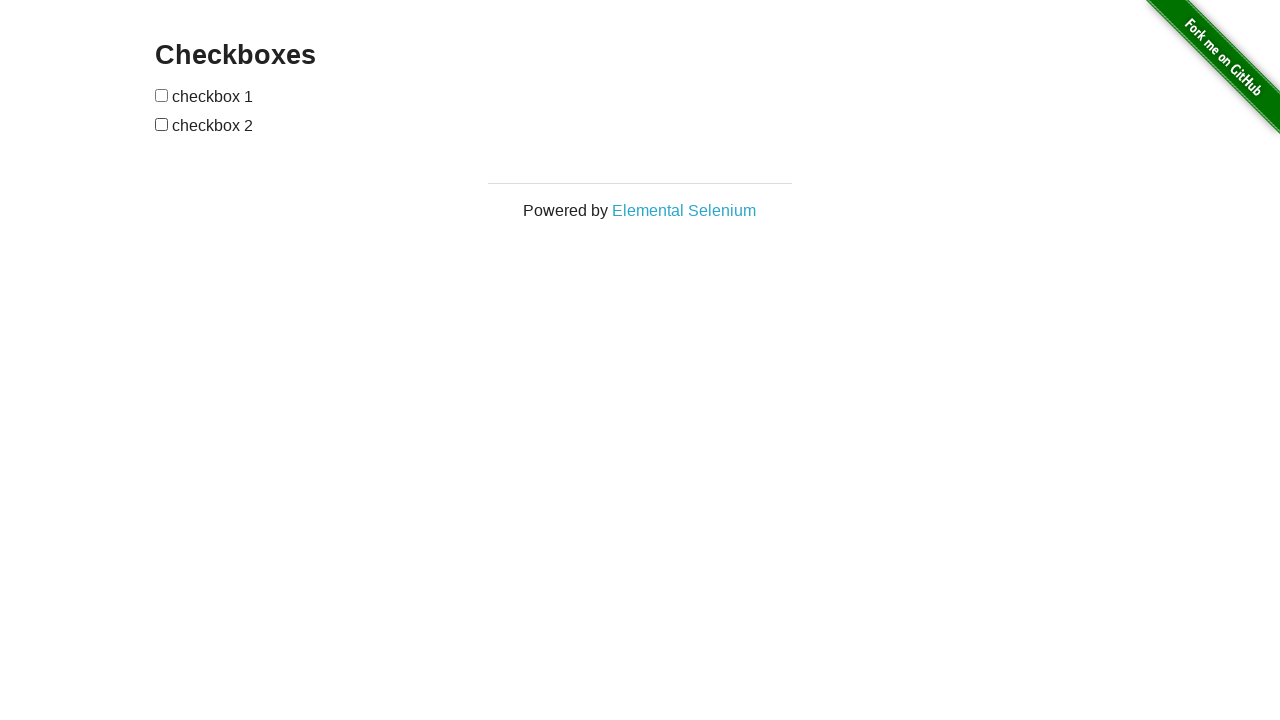

Verified second checkbox is now unchecked
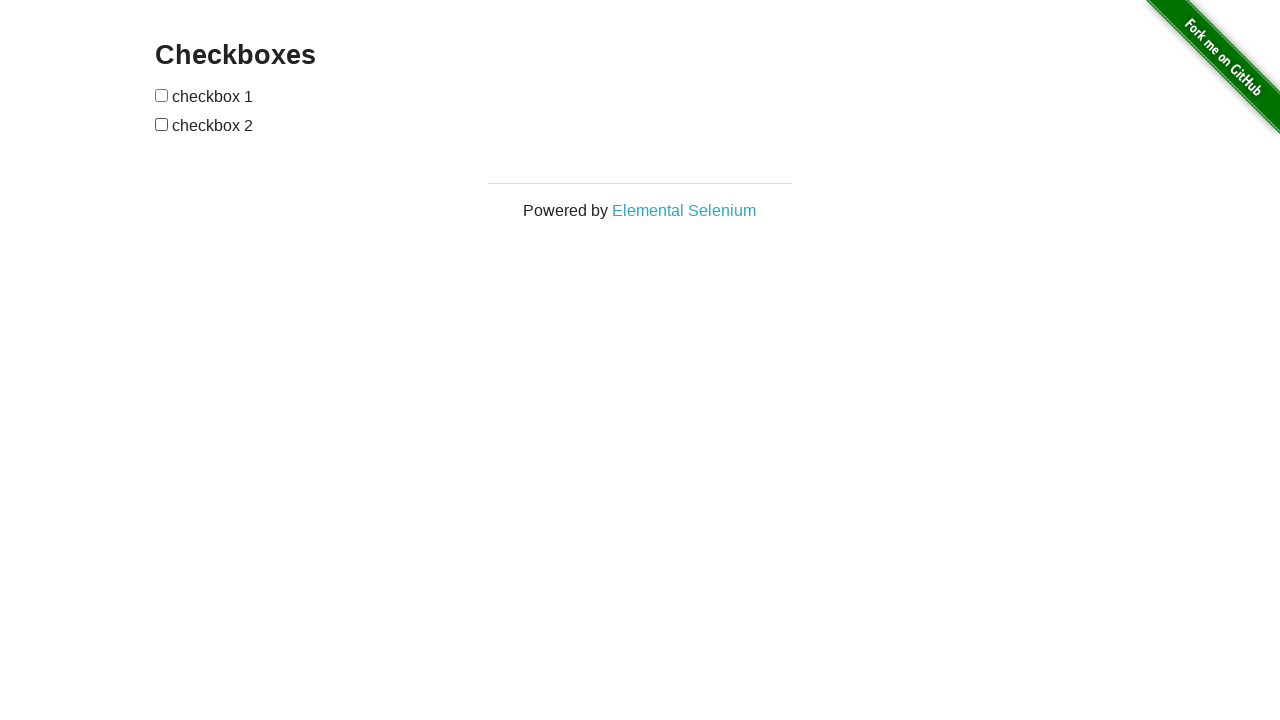

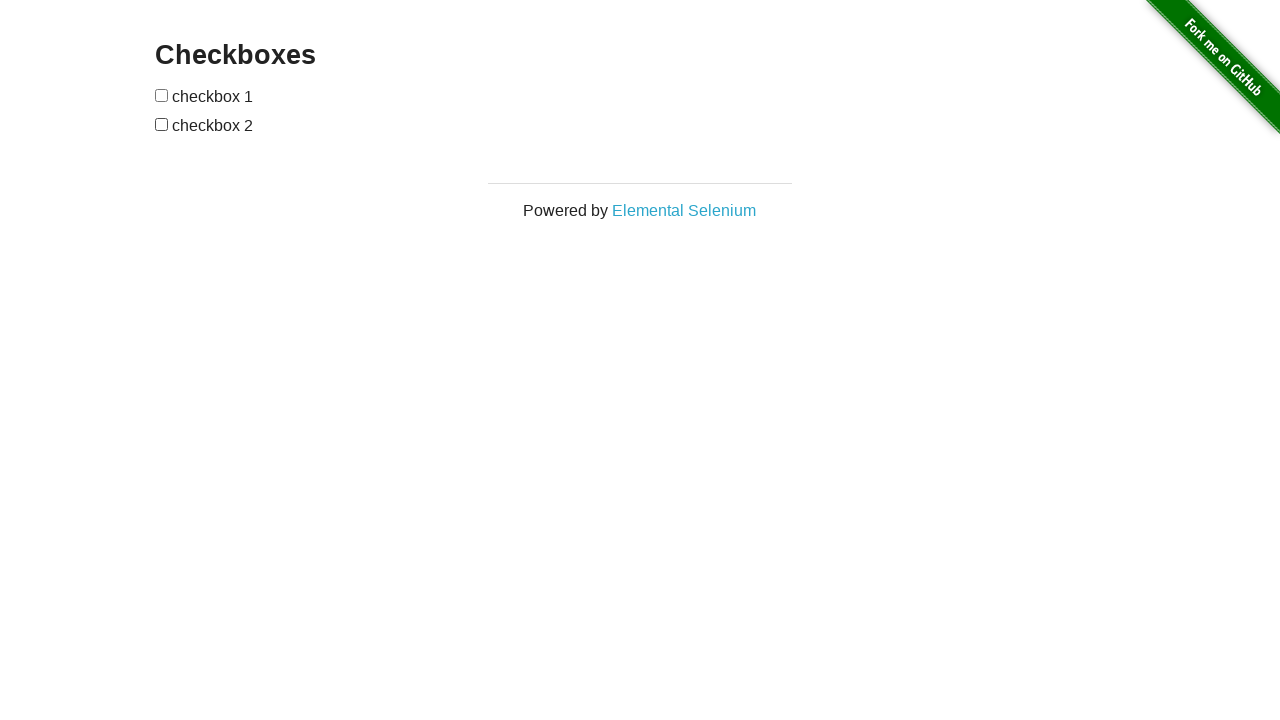